Fills in text fields on a demo form including first name, last name, date of birth, address, email, password, company, and comment fields.

Starting URL: https://katalon-test.s3.amazonaws.com/demo-aut/dist/html/form.html

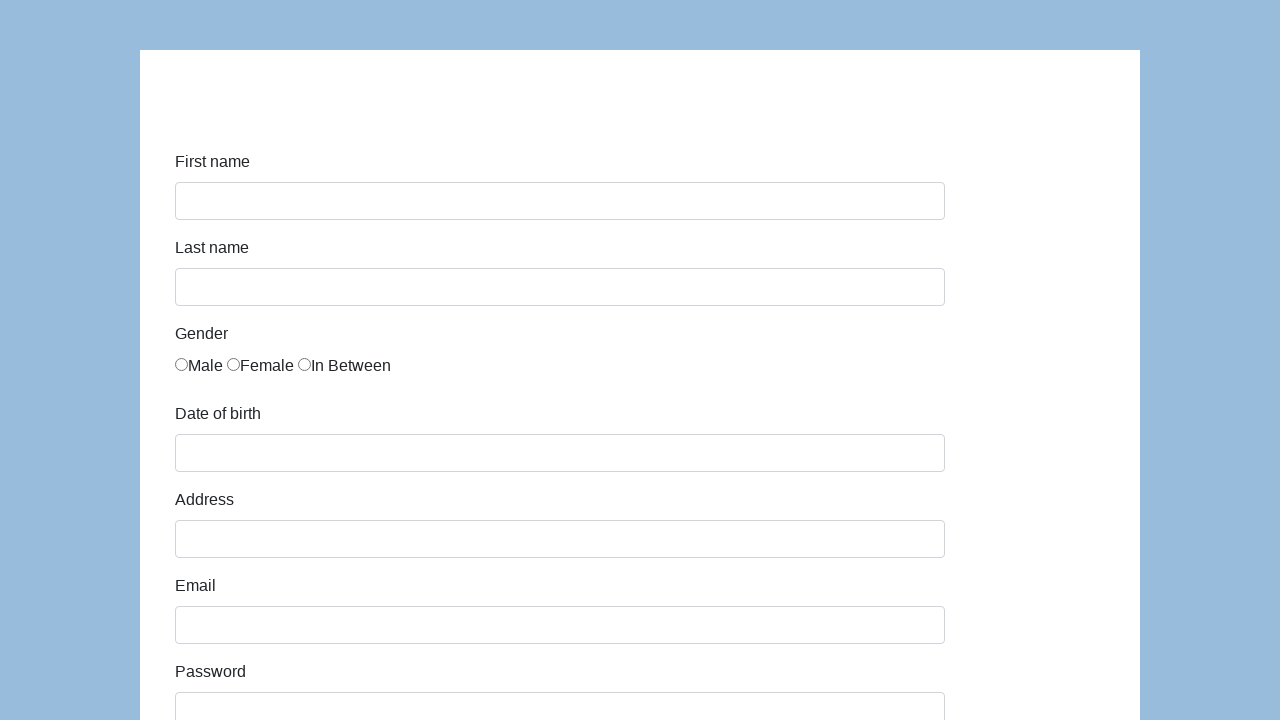

Filled first name field with 'Jan' on #first-name
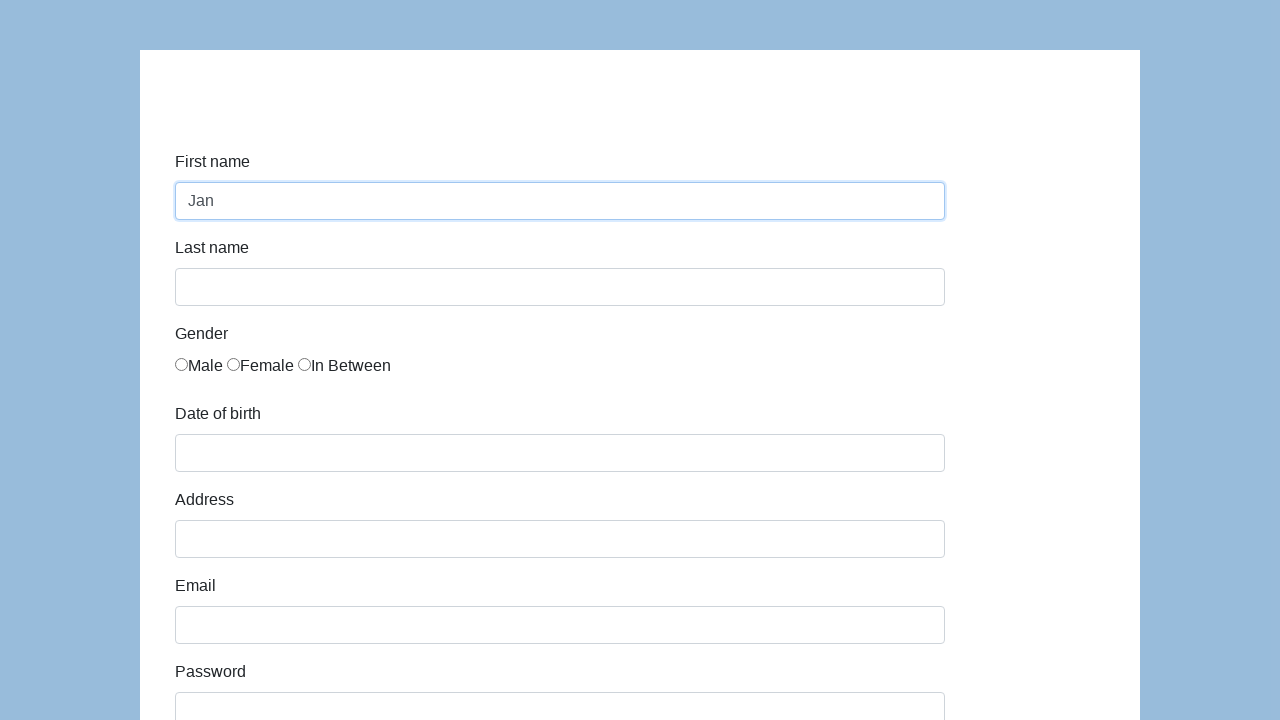

Filled last name field with 'Kowalski' on #last-name
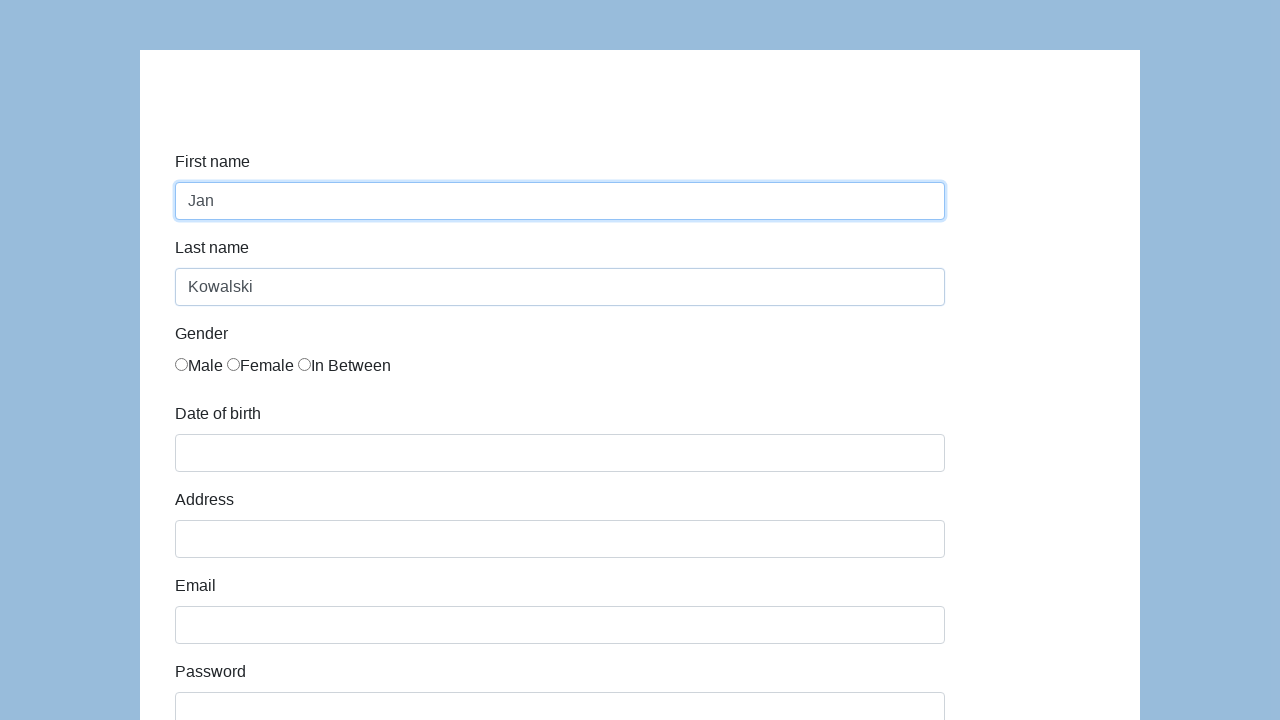

Filled date of birth field with '05/22/2010' on #dob
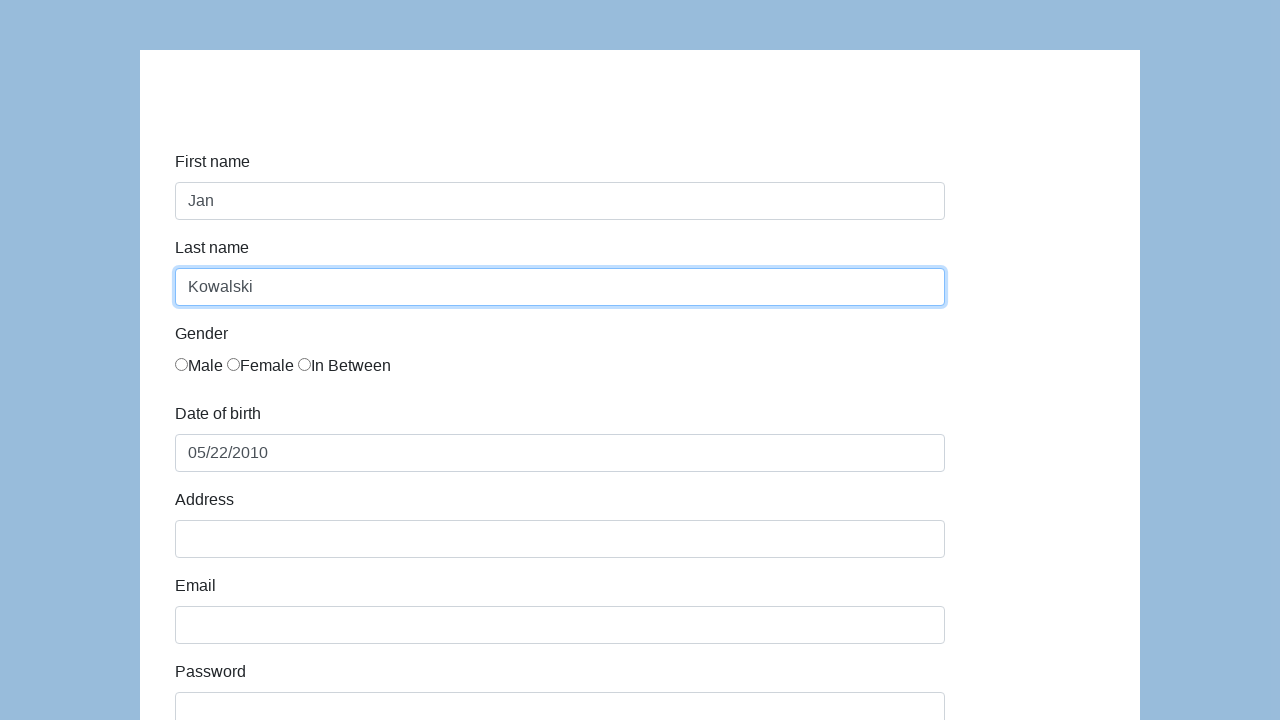

Filled address field with 'Prosta 51' on #address
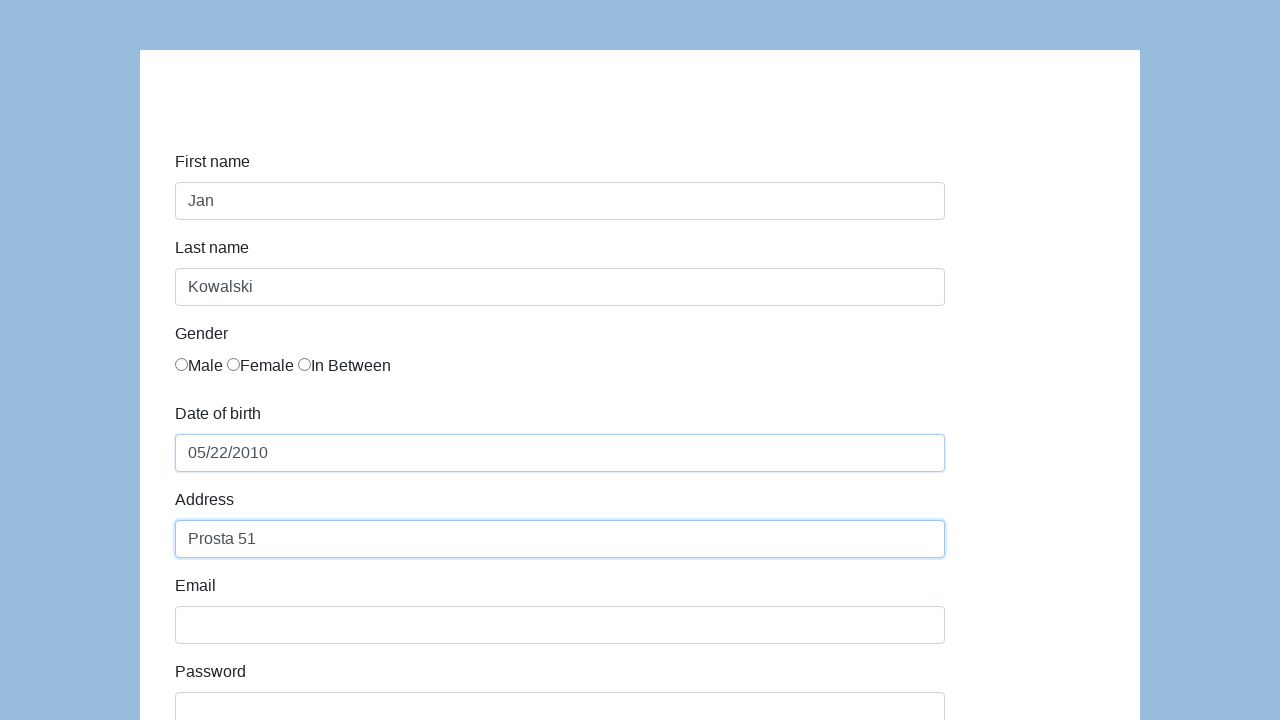

Filled email field with 'jan.kowalski@mailinator.com' on #email
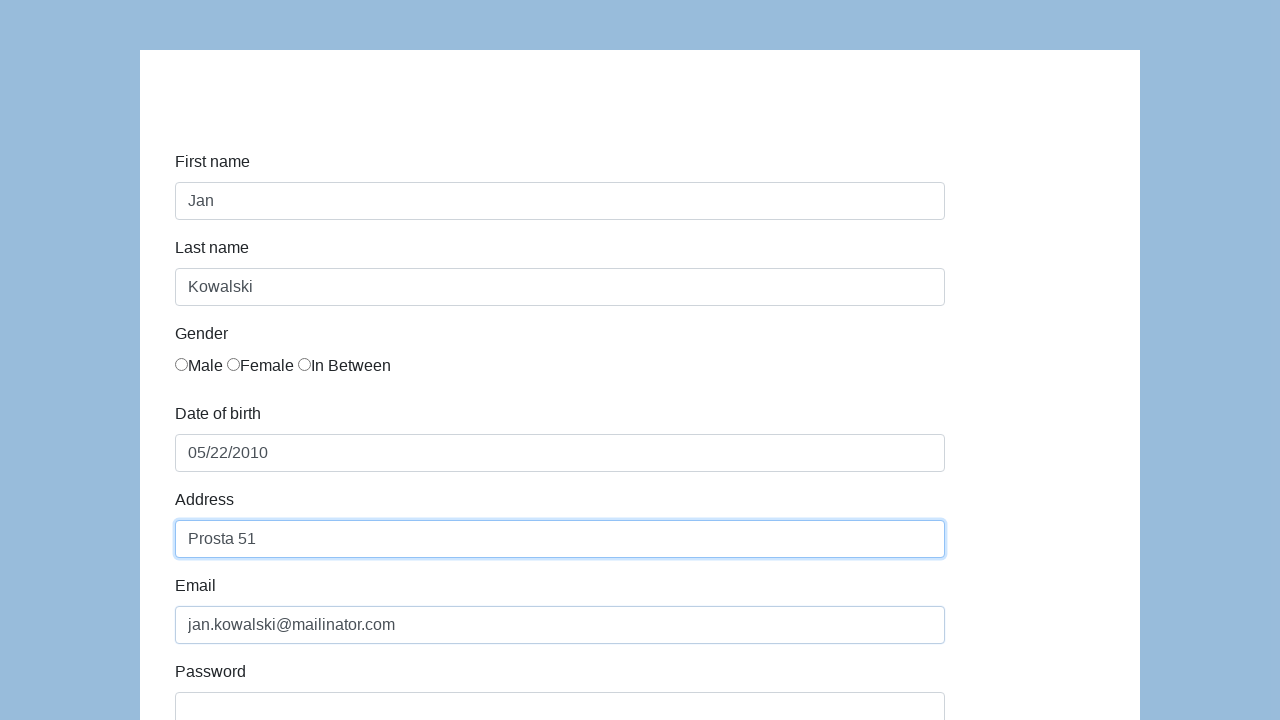

Filled password field with 'Pas123' on #password
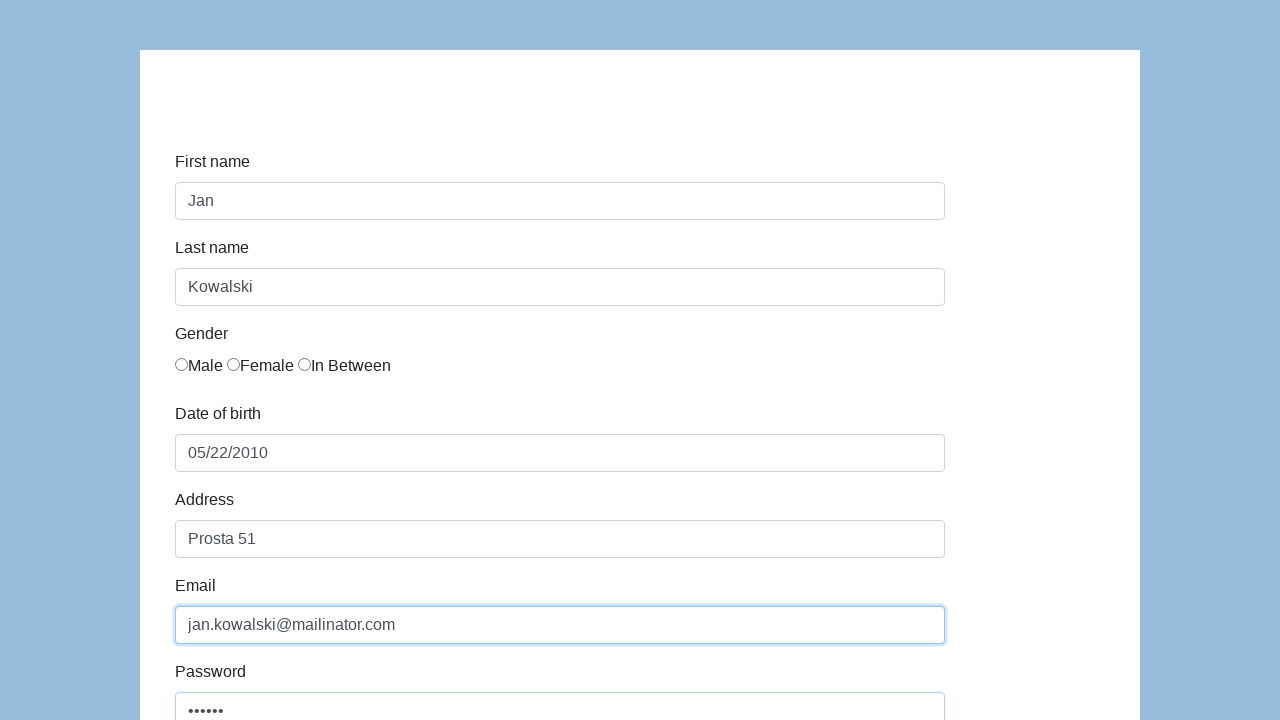

Filled company field with 'Coders Lab' on #company
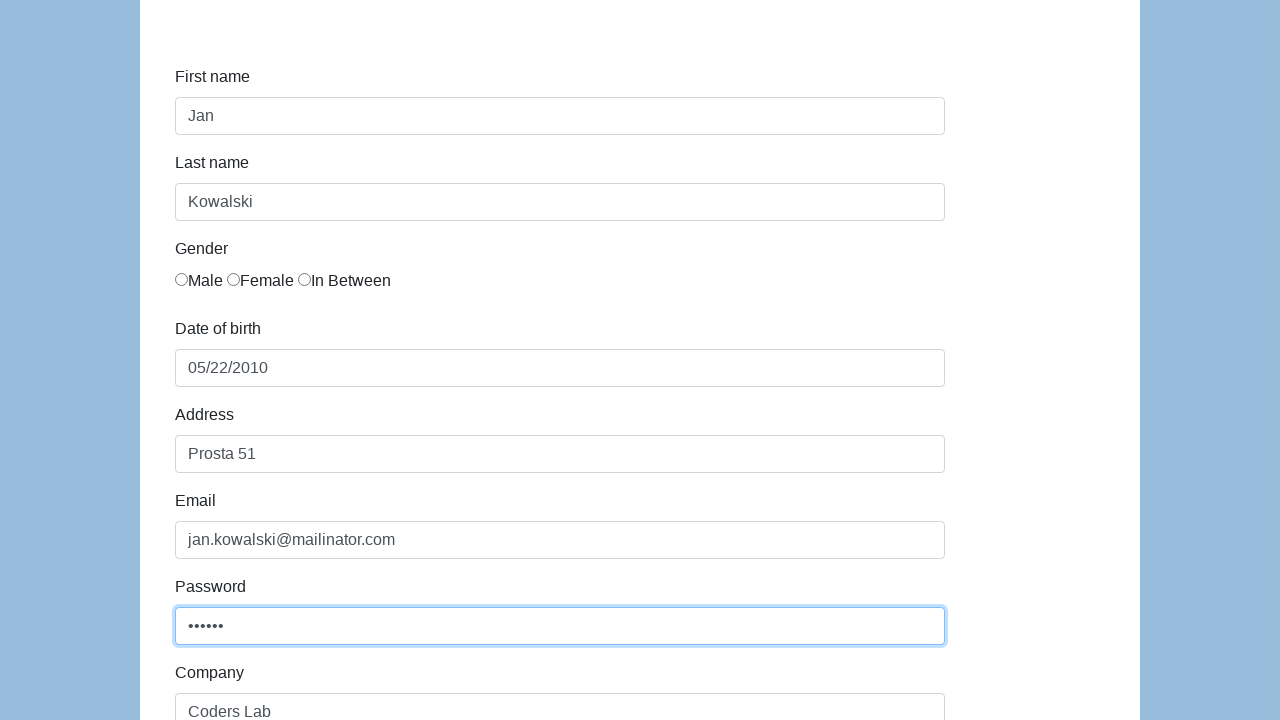

Filled comment field with 'This is my first test automate' on #comment
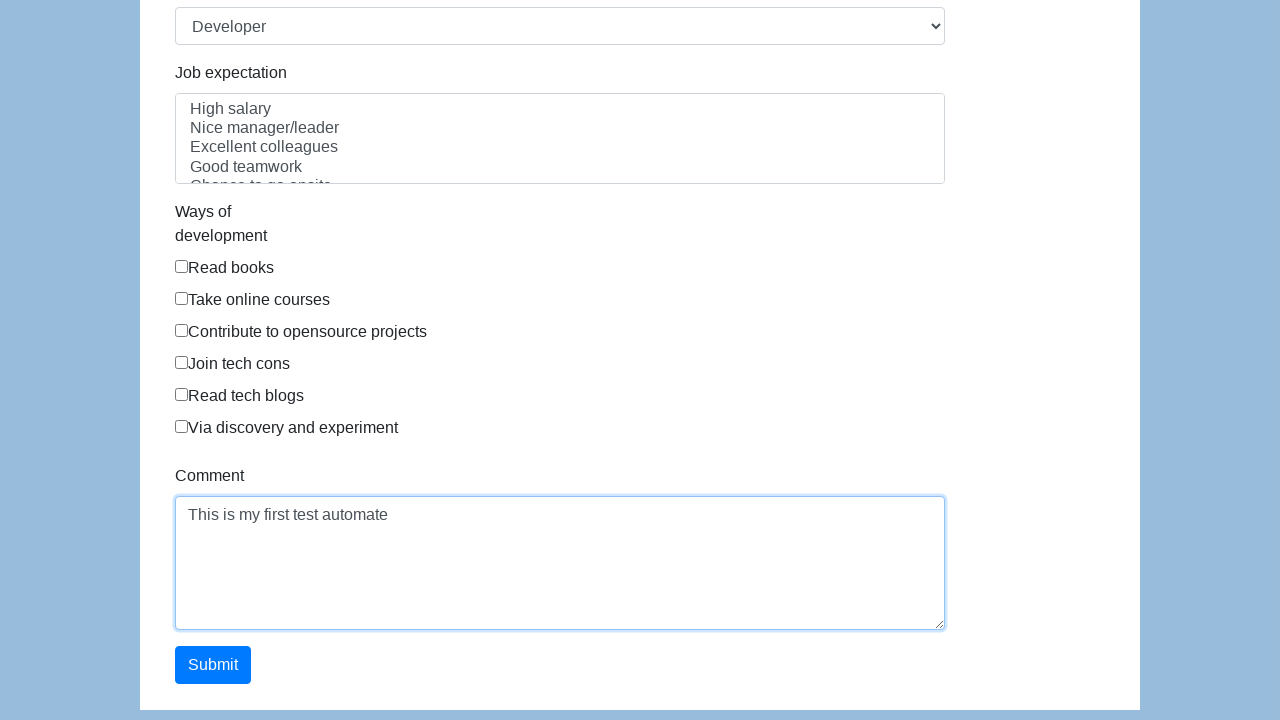

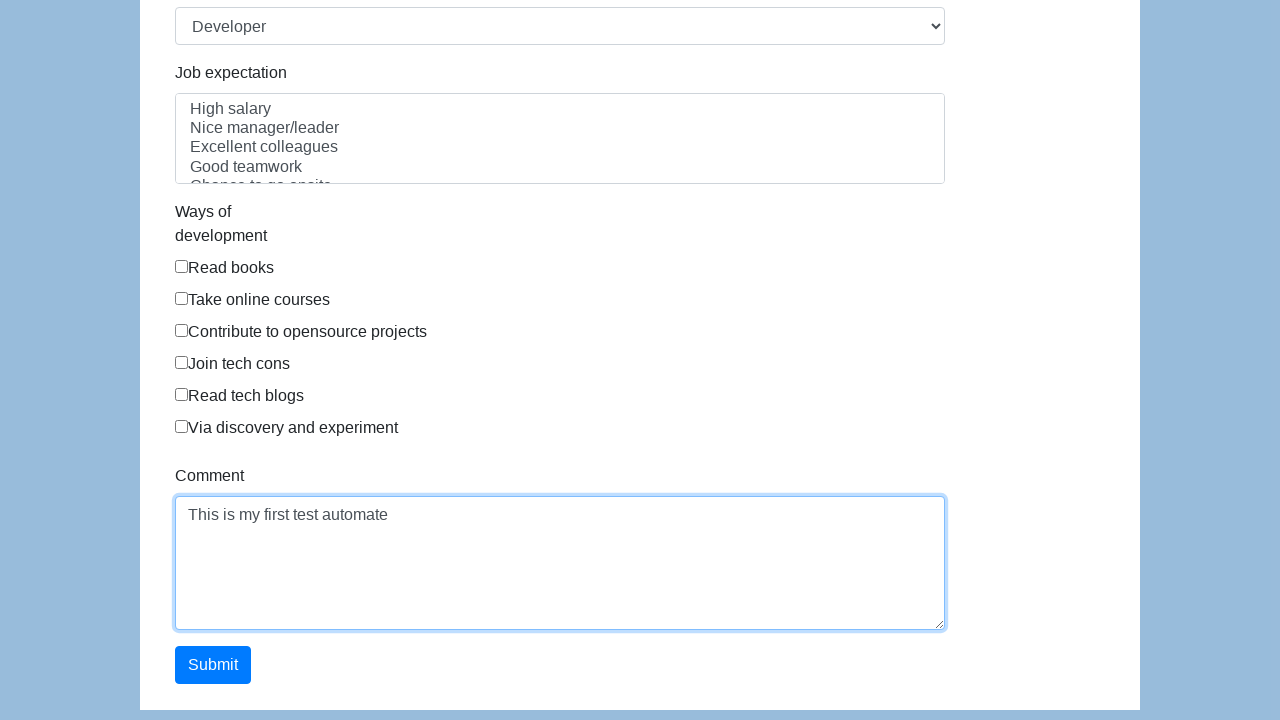